Tests clearing a text field by locating an occupation input field and clearing its contents

Starting URL: http://watir.com/examples/forms_with_input_elements.html

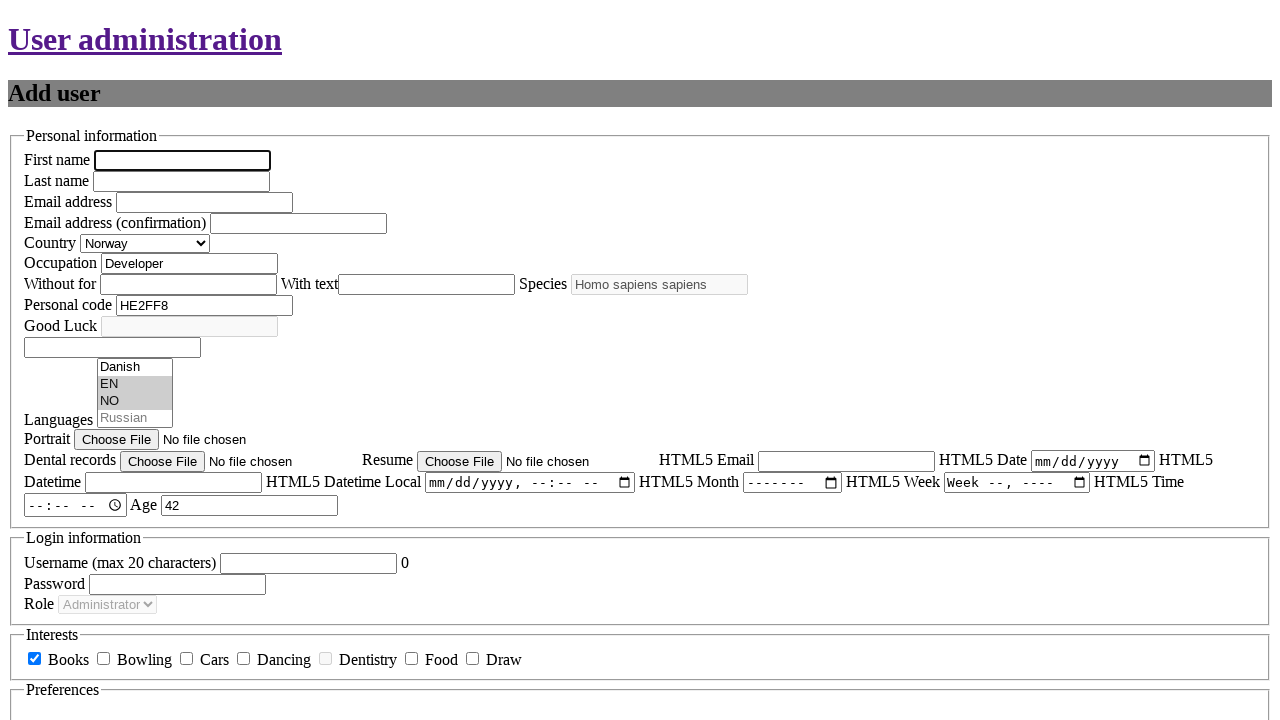

Cleared the occupation input field on #new_user_occupation
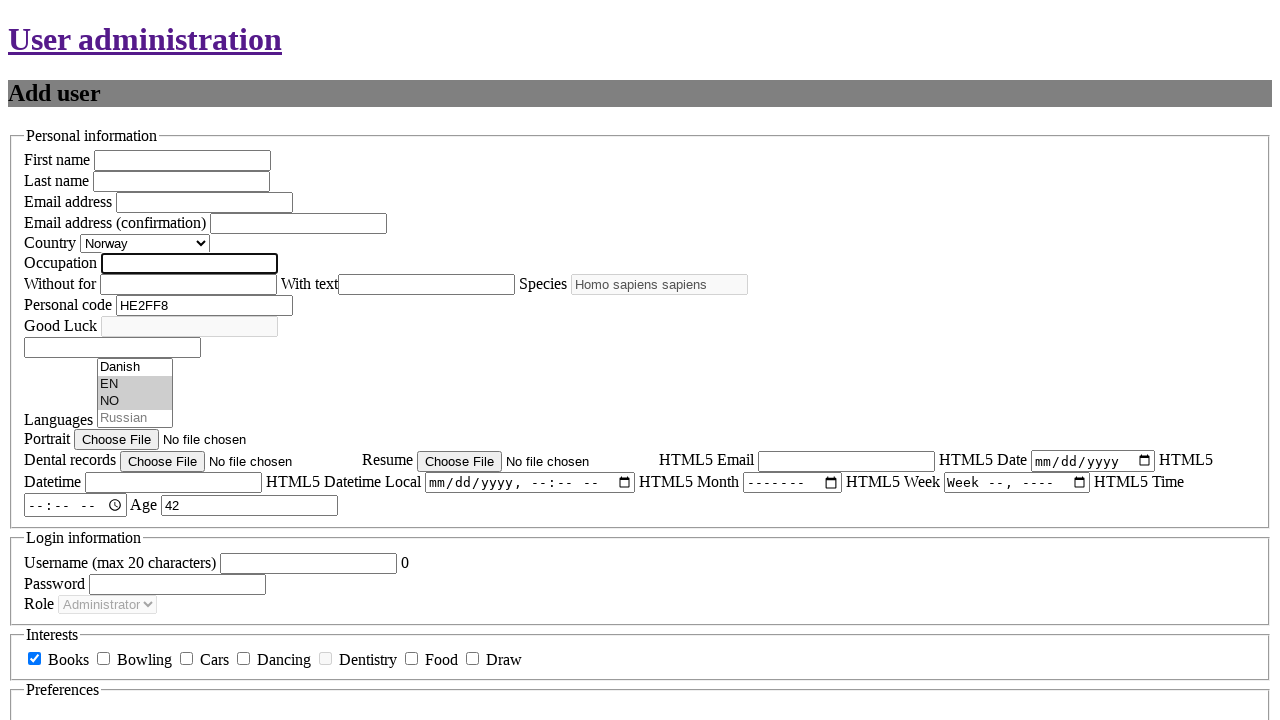

Verified that the occupation field is empty
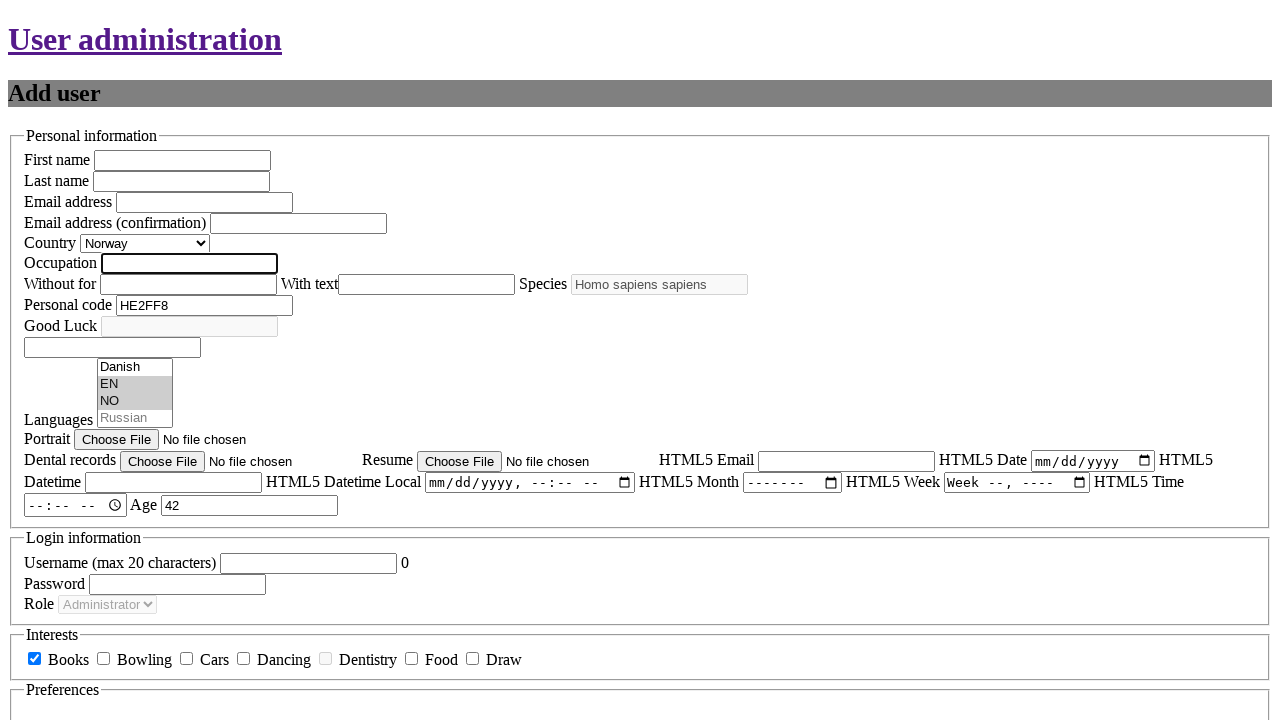

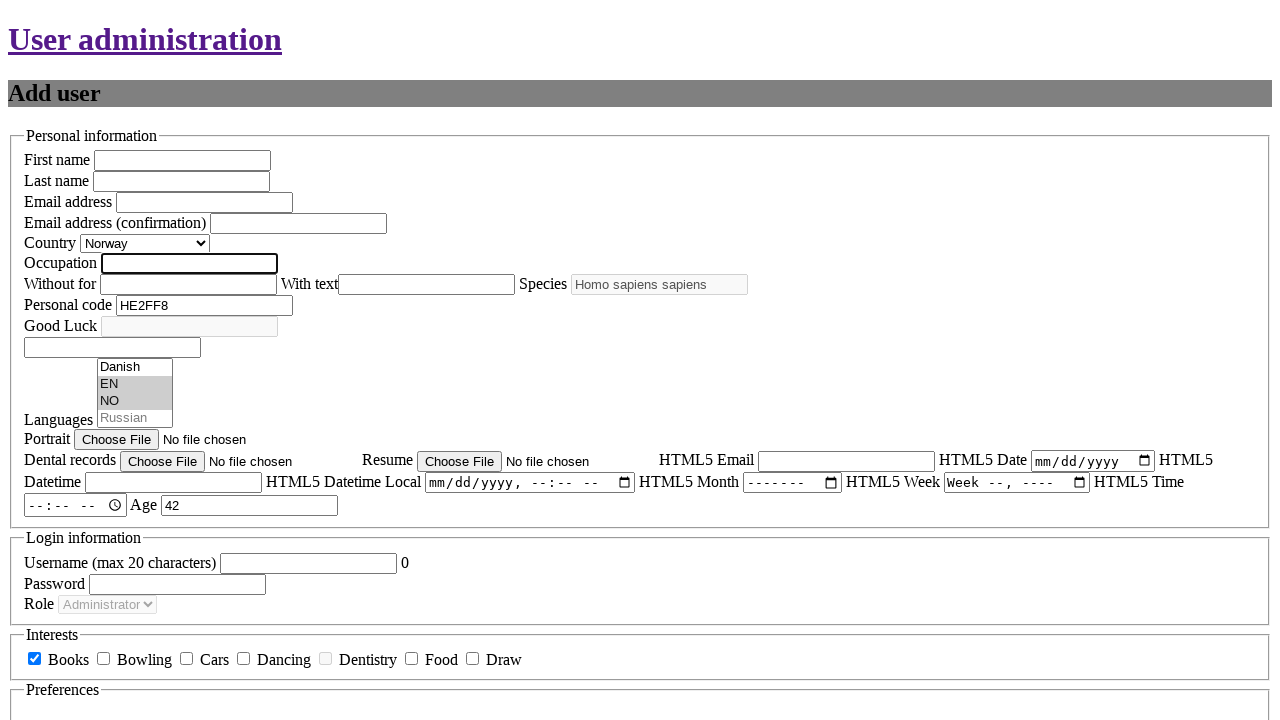